Tests mouse hover functionality by showing hidden content and clicking on 'Top' link

Starting URL: https://rahulshettyacademy.com/AutomationPractice/

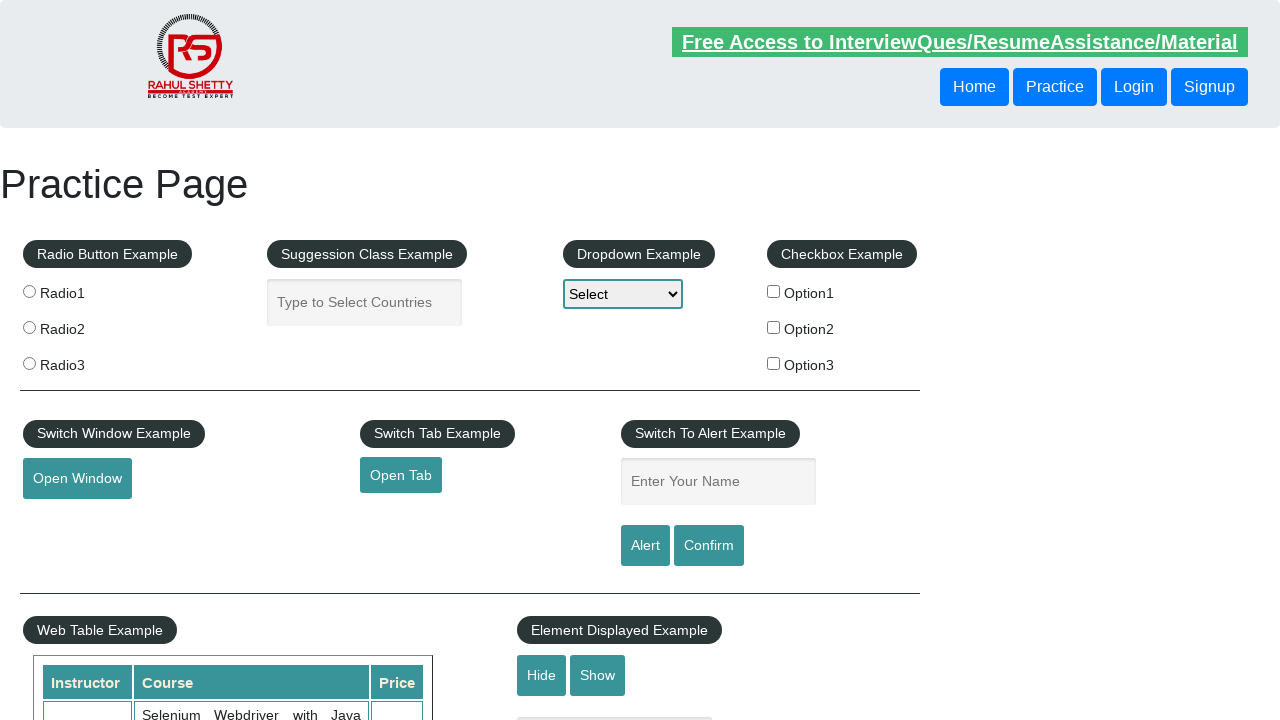

Hovered over mouse-hover element to reveal hidden content at (109, 361) on .mouse-hover
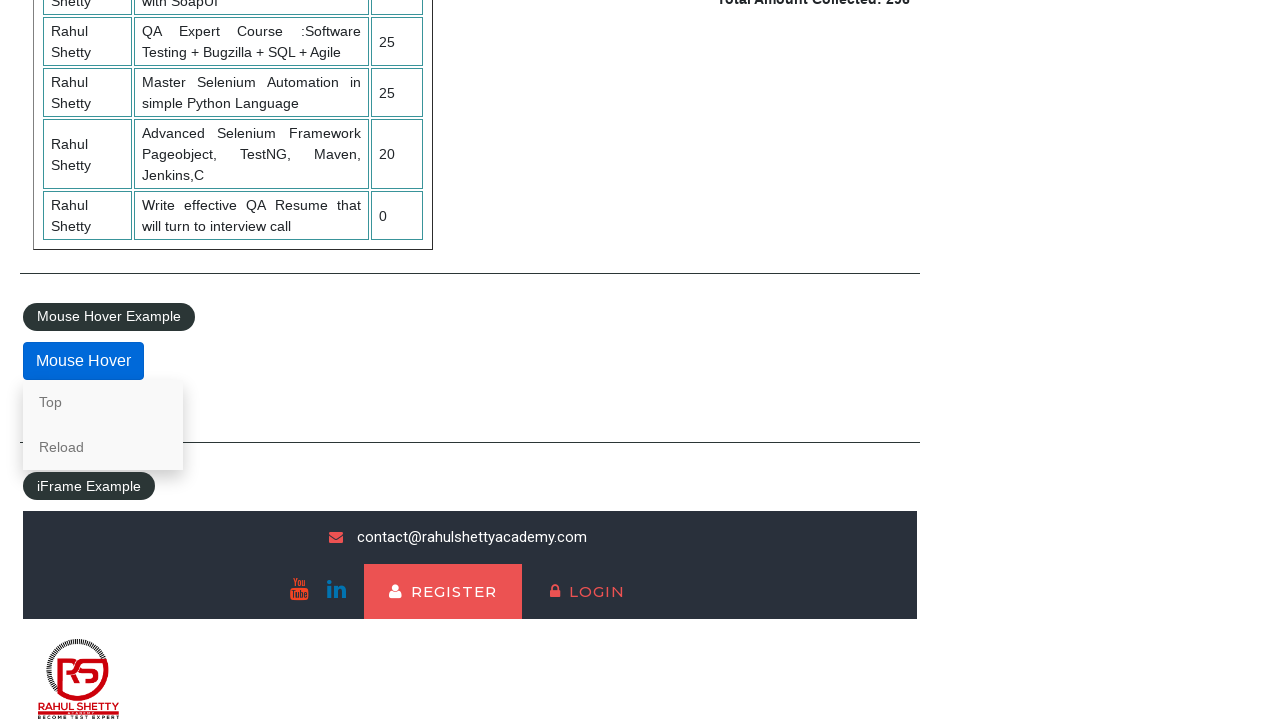

Clicked on 'Top' link at (103, 402) on text=Top
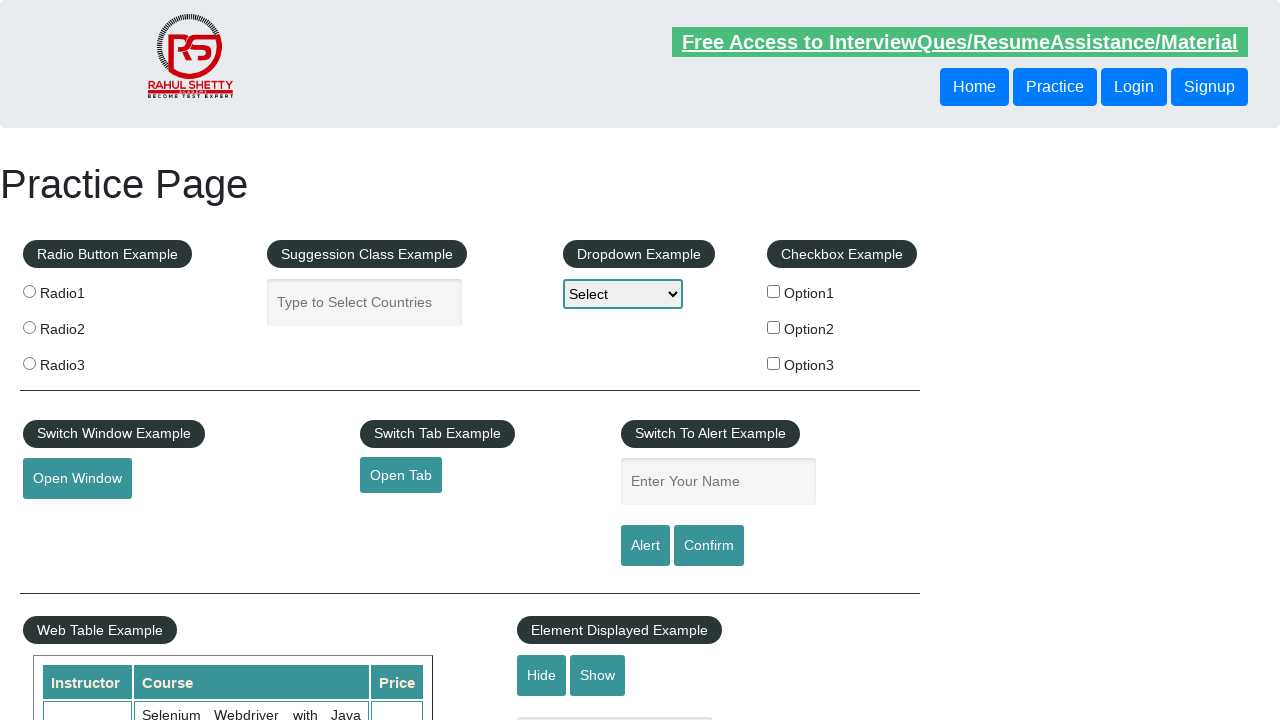

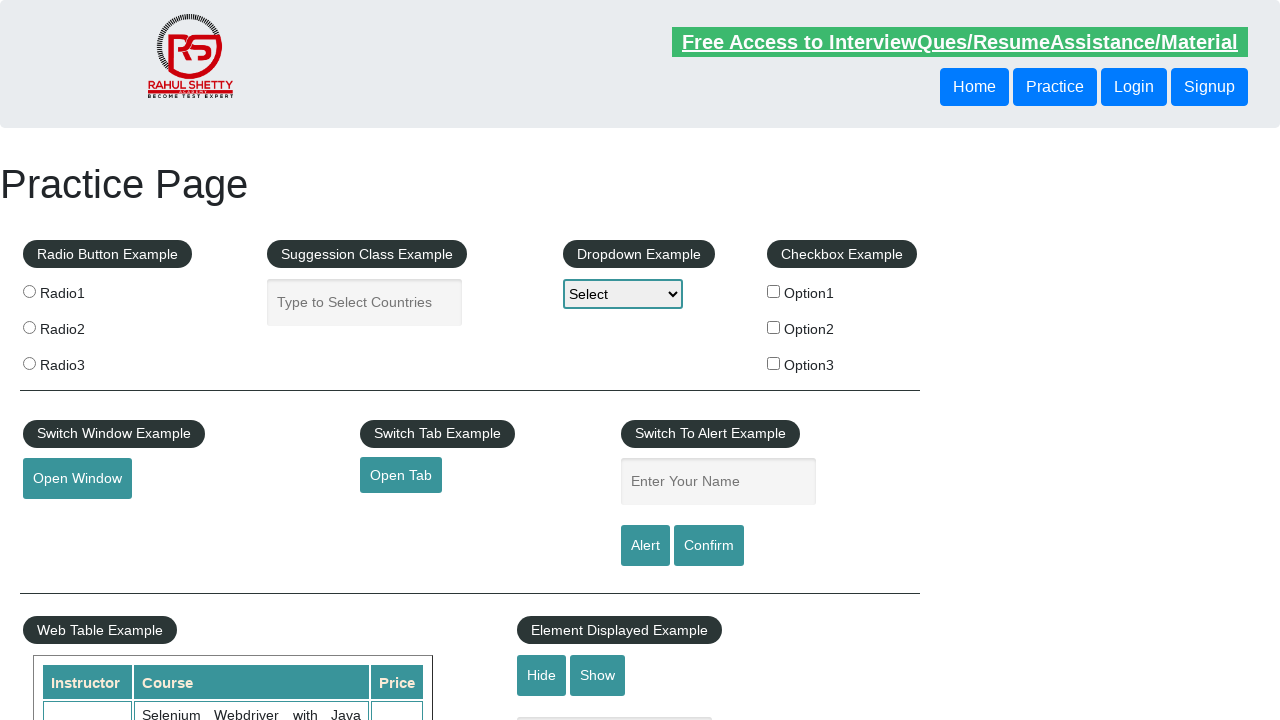